Visits Automation Exercise website and adds the 'Blue Top' product to the shopping cart

Starting URL: https://www.automationexercise.com/

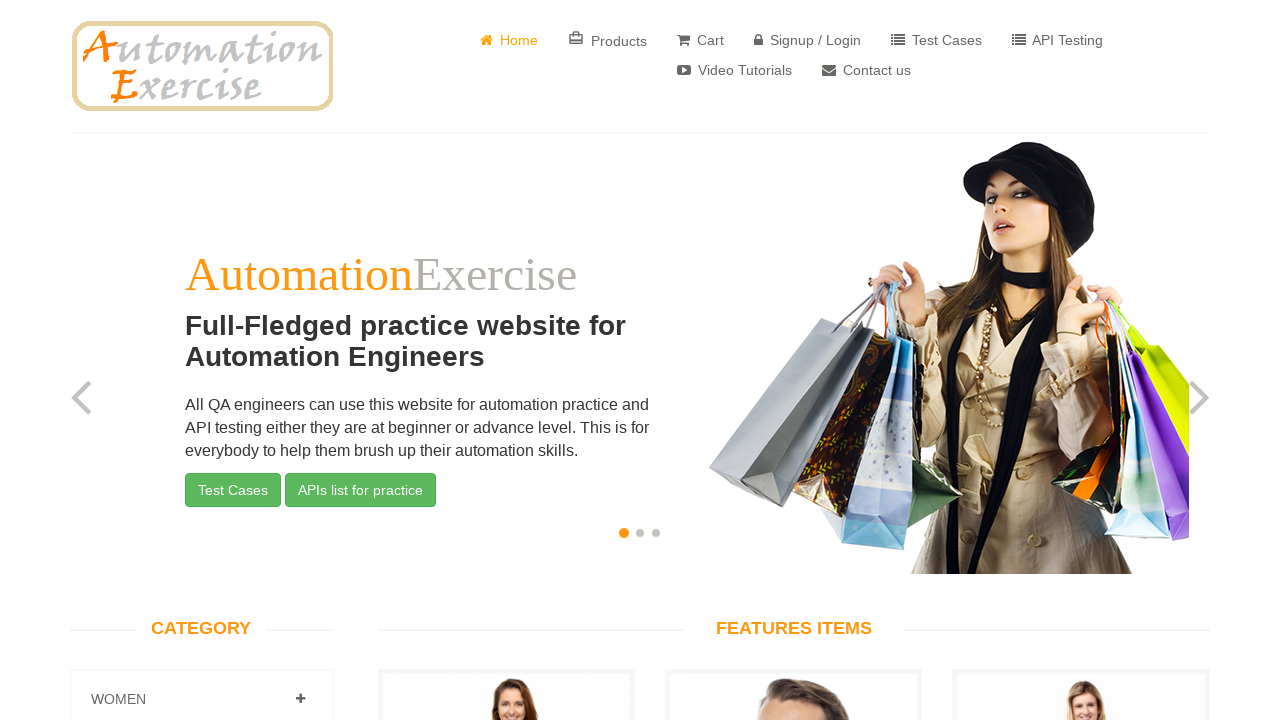

Waited for products to load on Automation Exercise website
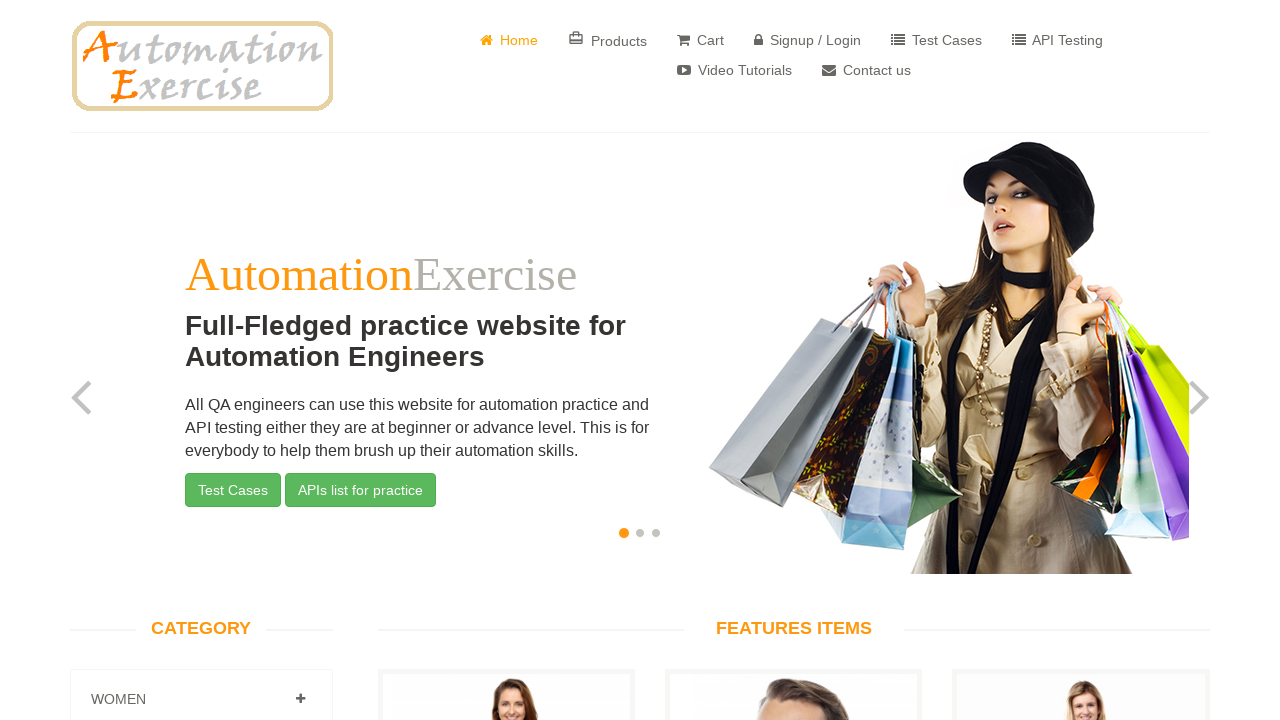

Located all product containers
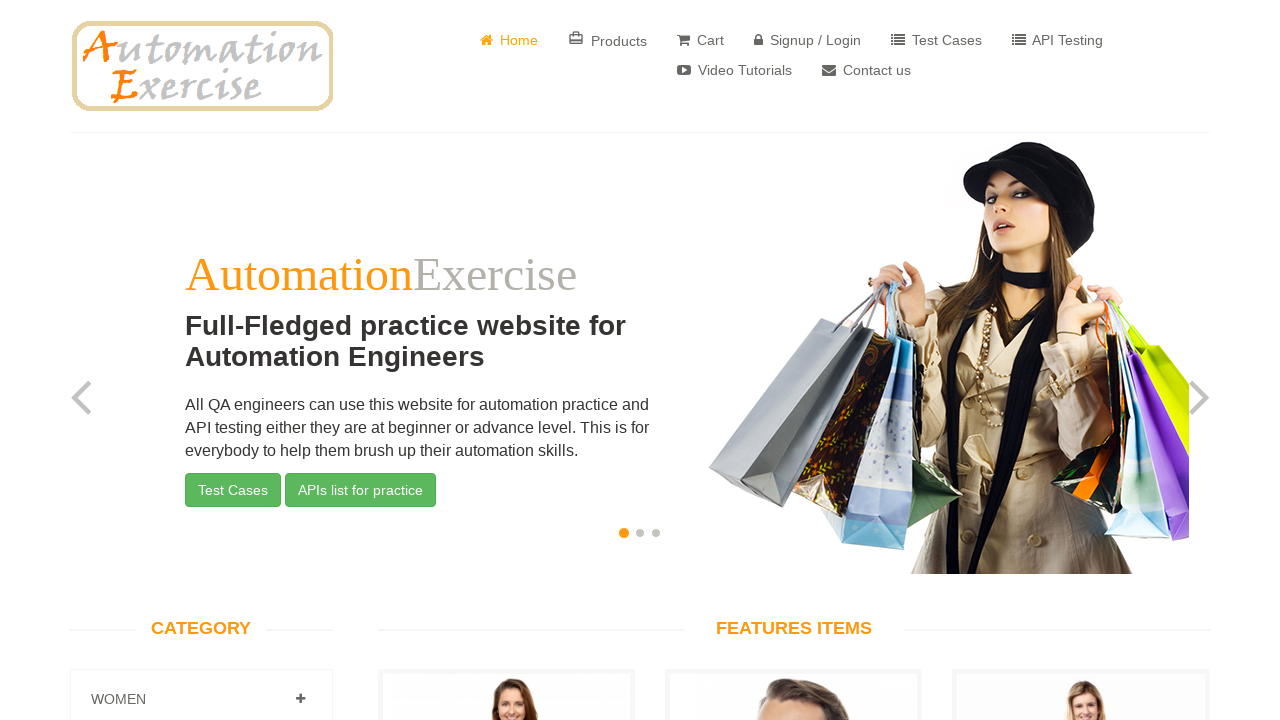

Found 40 products on the page
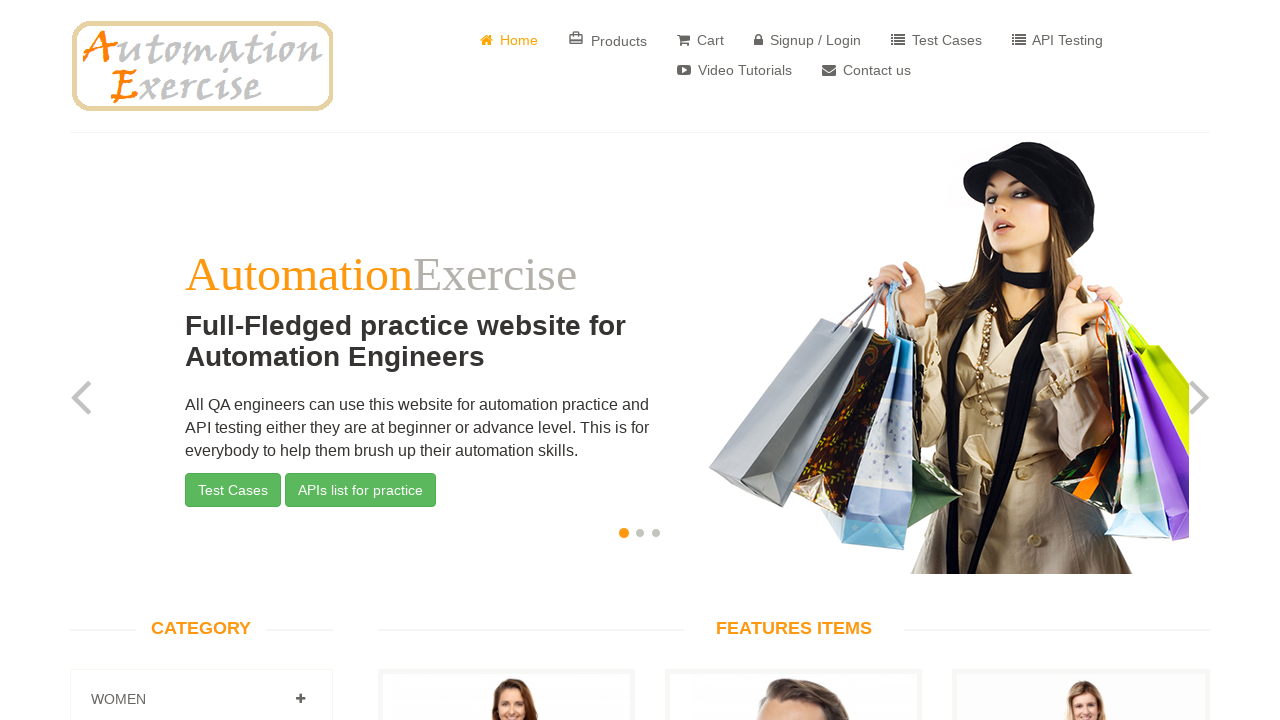

Accessing product 1 of 40
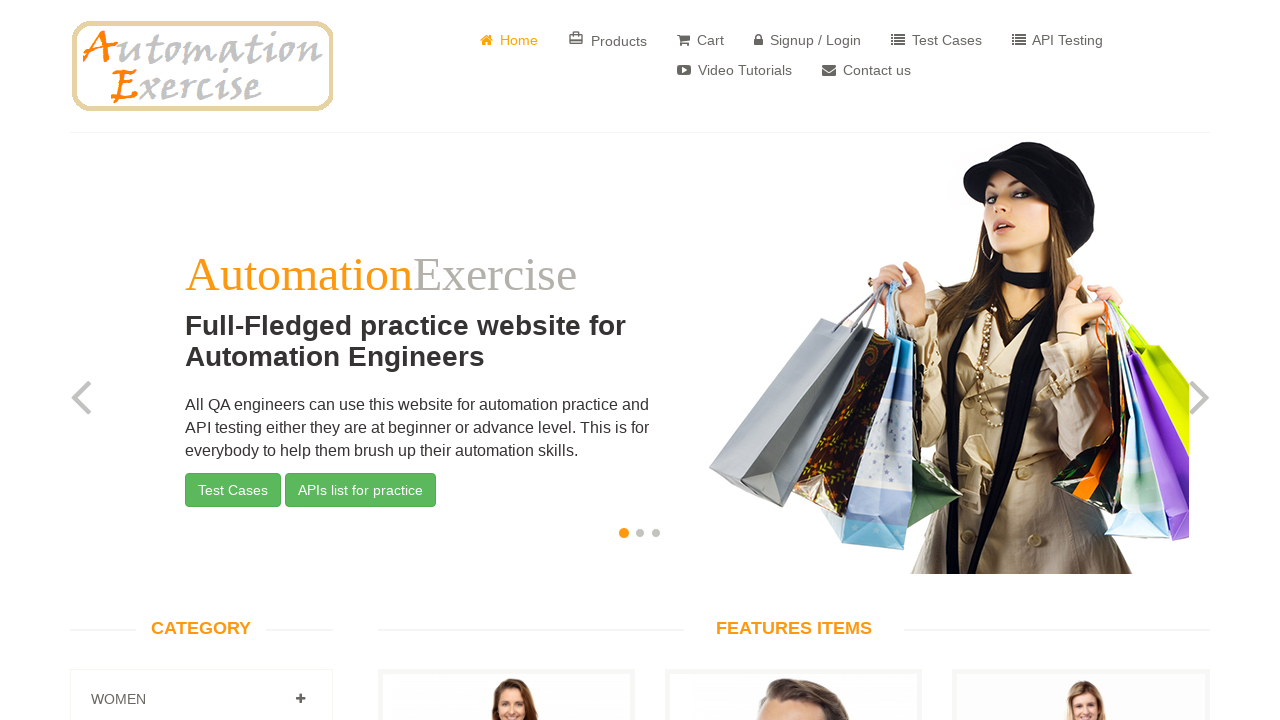

Retrieved product name: Blue Top
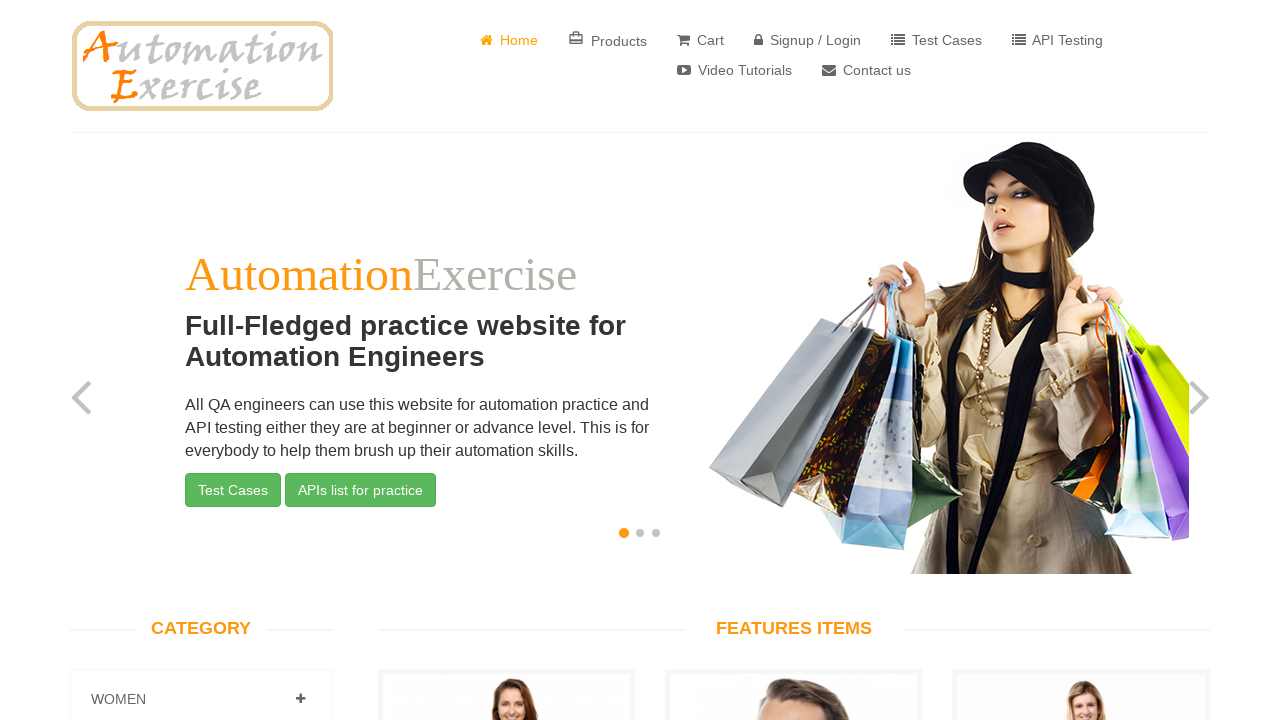

Clicked 'Add to cart' button for Blue Top product at (506, 361) on .productinfo.text-center >> nth=0 >> text=Add to cart
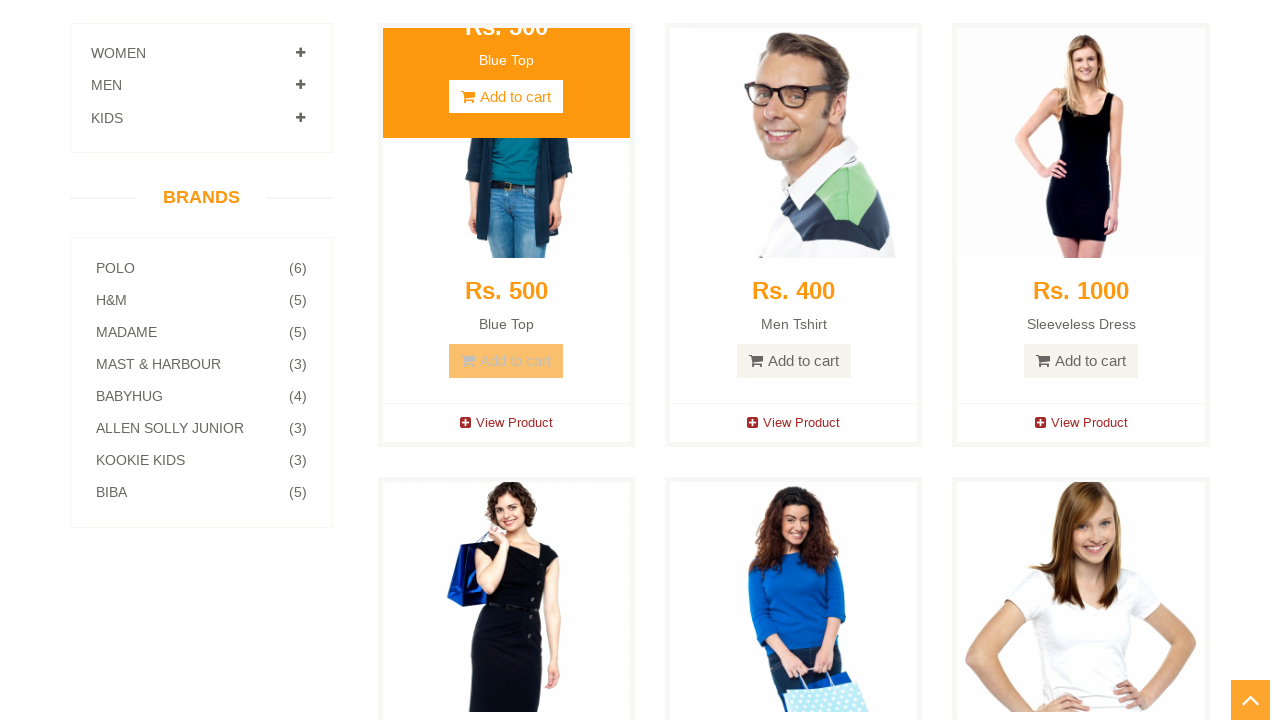

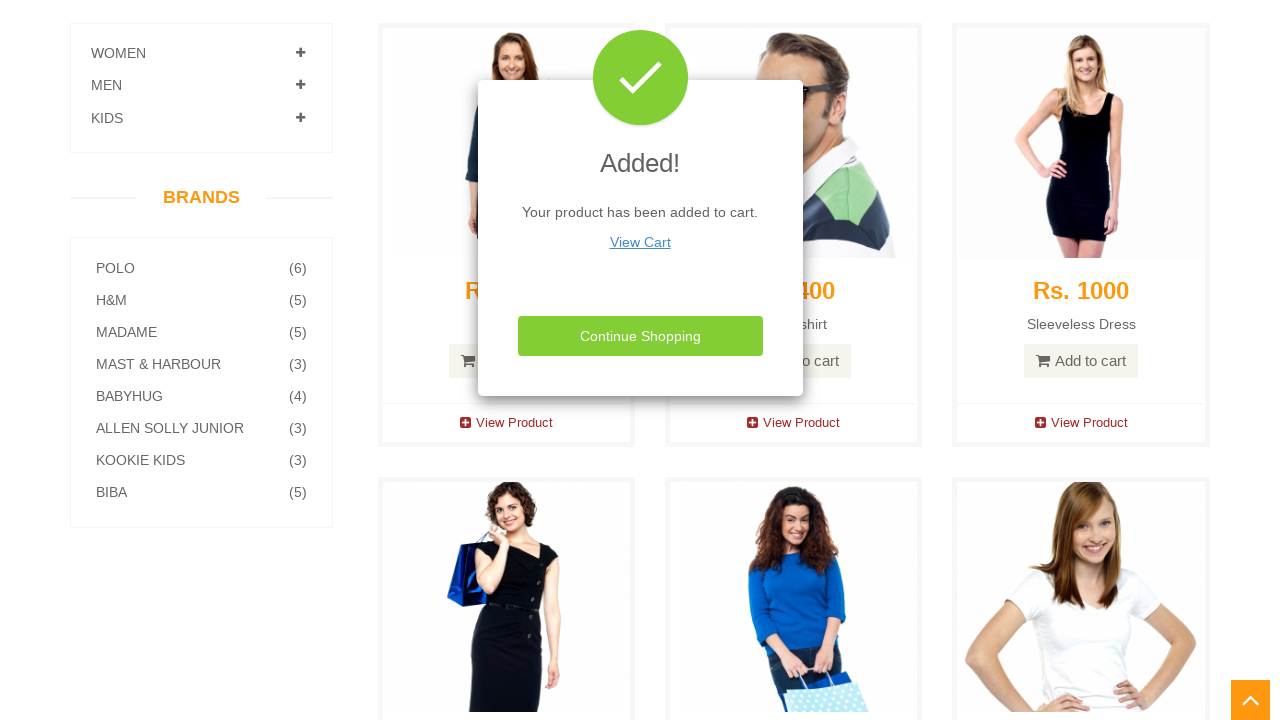